Tests dynamic control functionality by verifying a textbox is disabled, clicking enable button, and confirming the textbox becomes enabled

Starting URL: https://the-internet.herokuapp.com/dynamic_controls

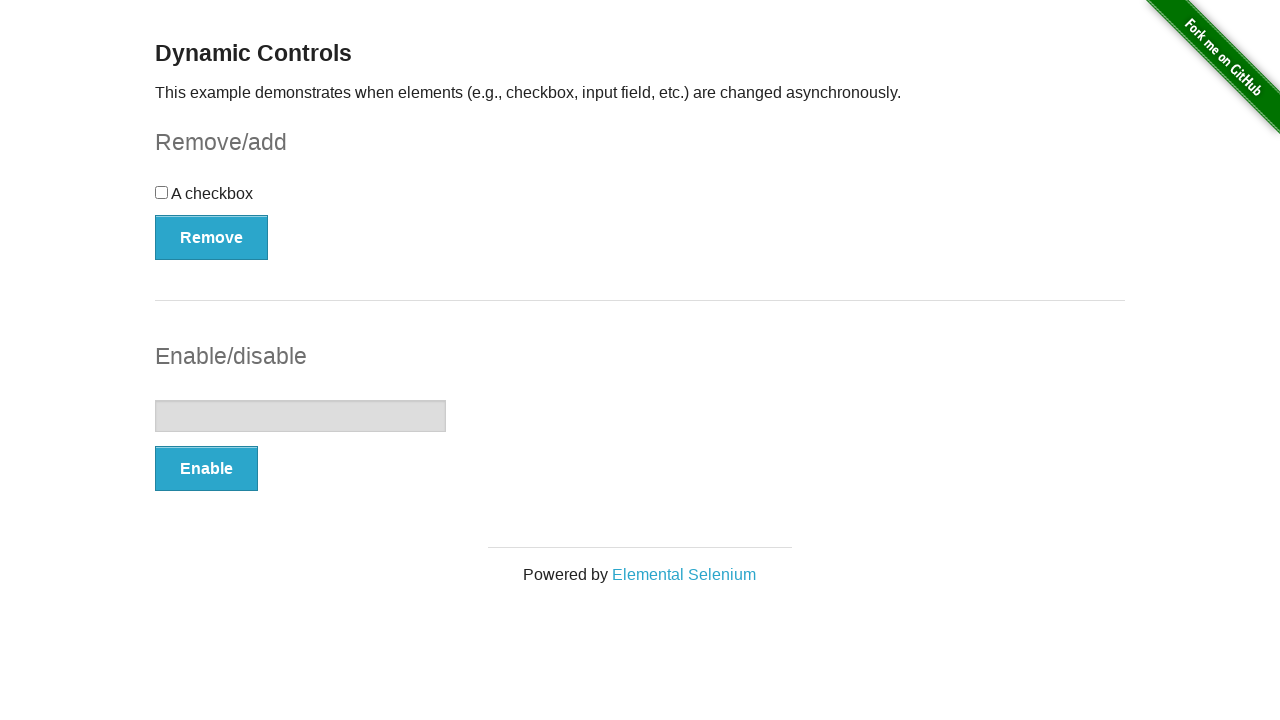

Located the textbox element
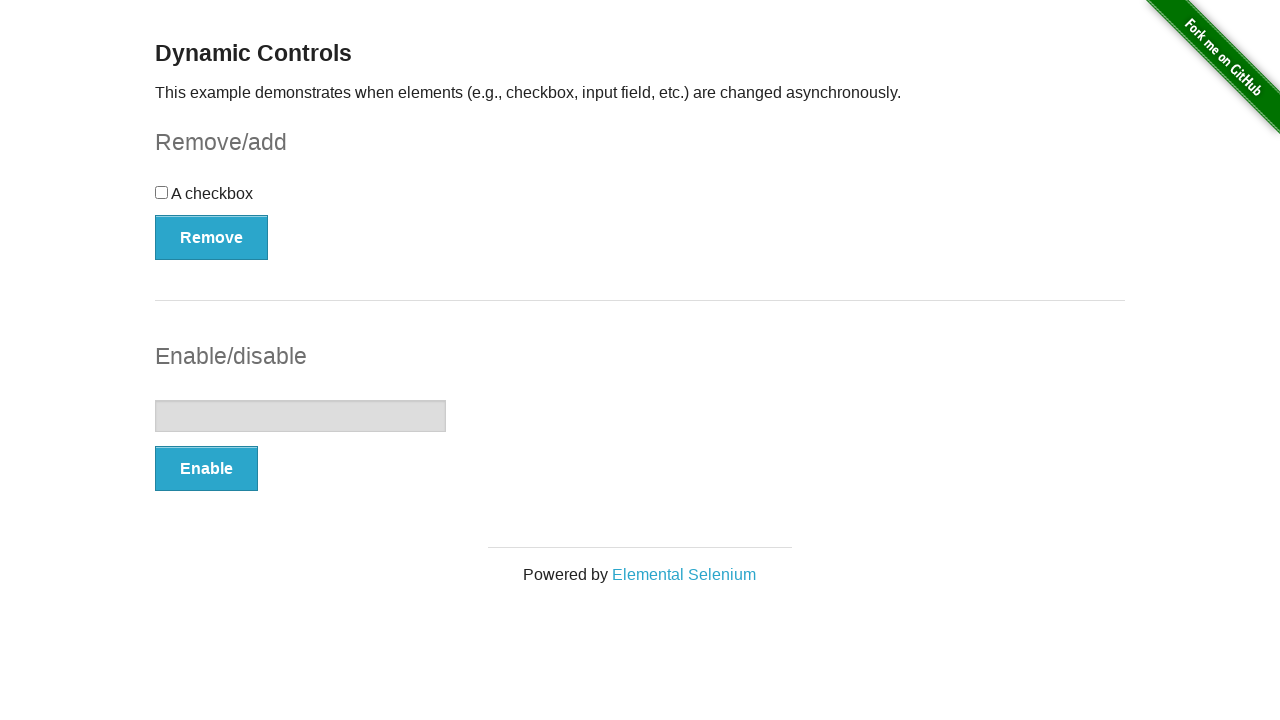

Verified textbox is initially disabled
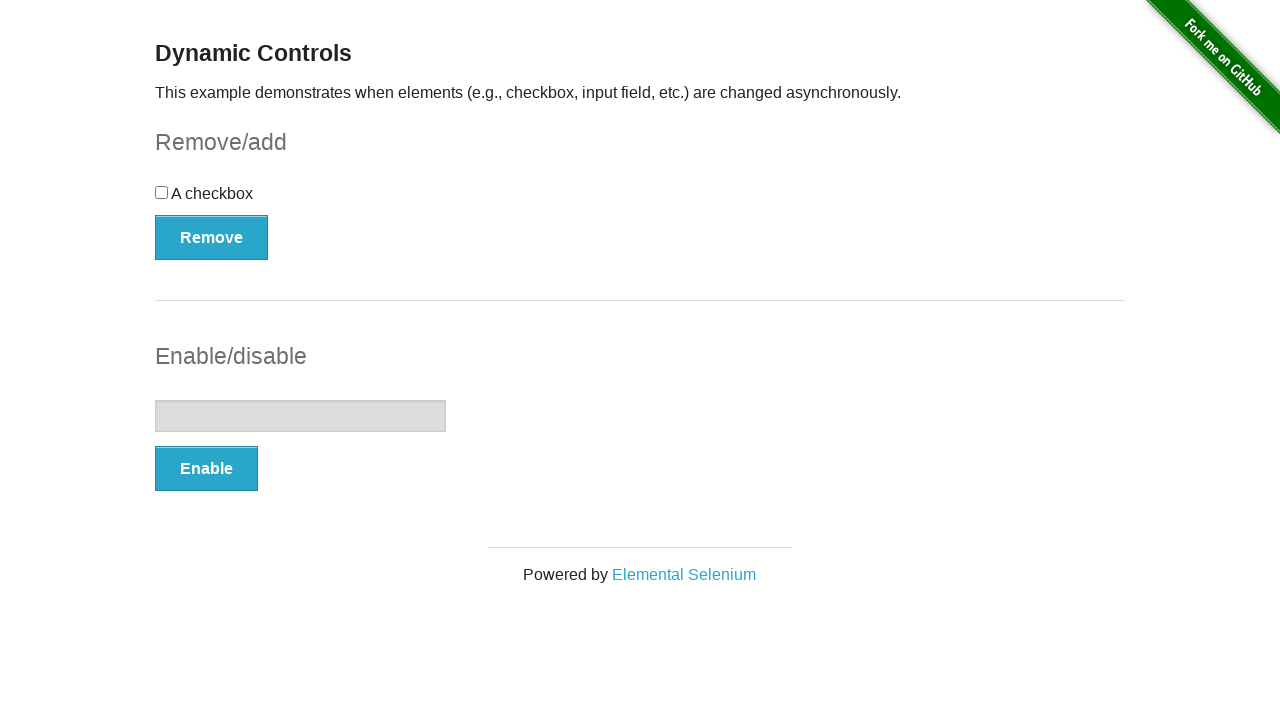

Clicked the Enable button at (206, 469) on button:has-text('Enable')
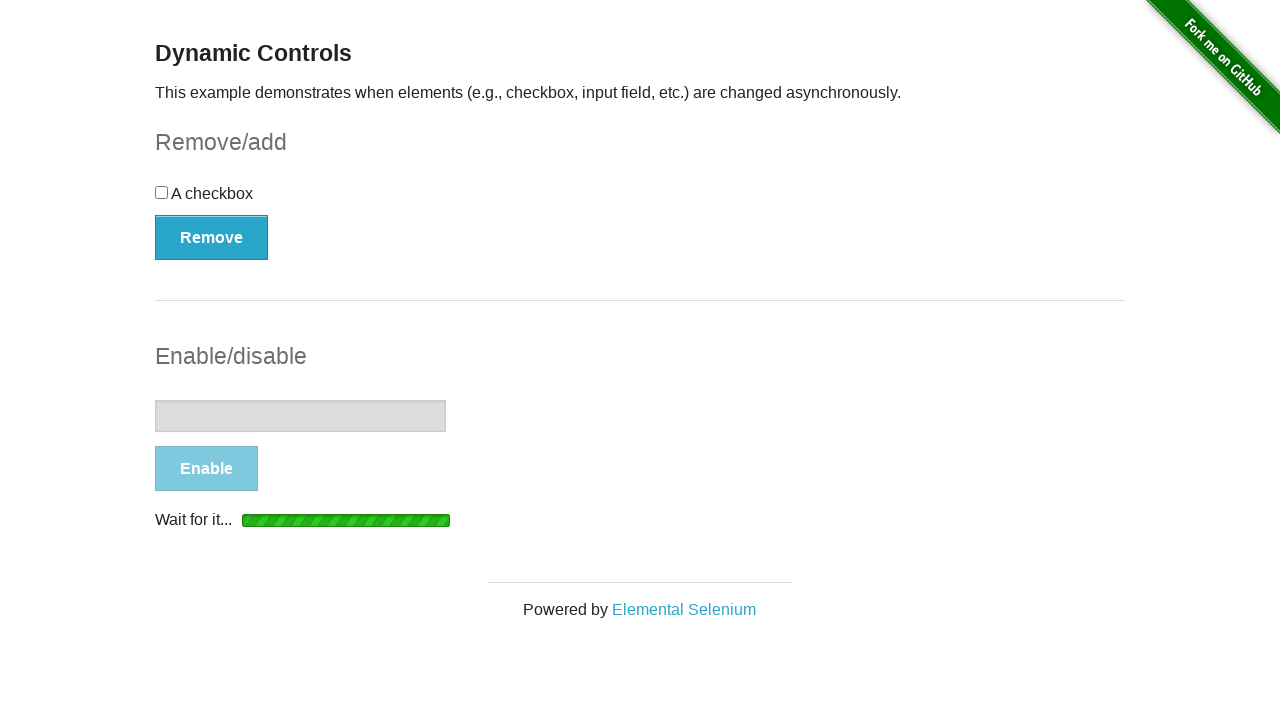

Waited for textbox to become enabled
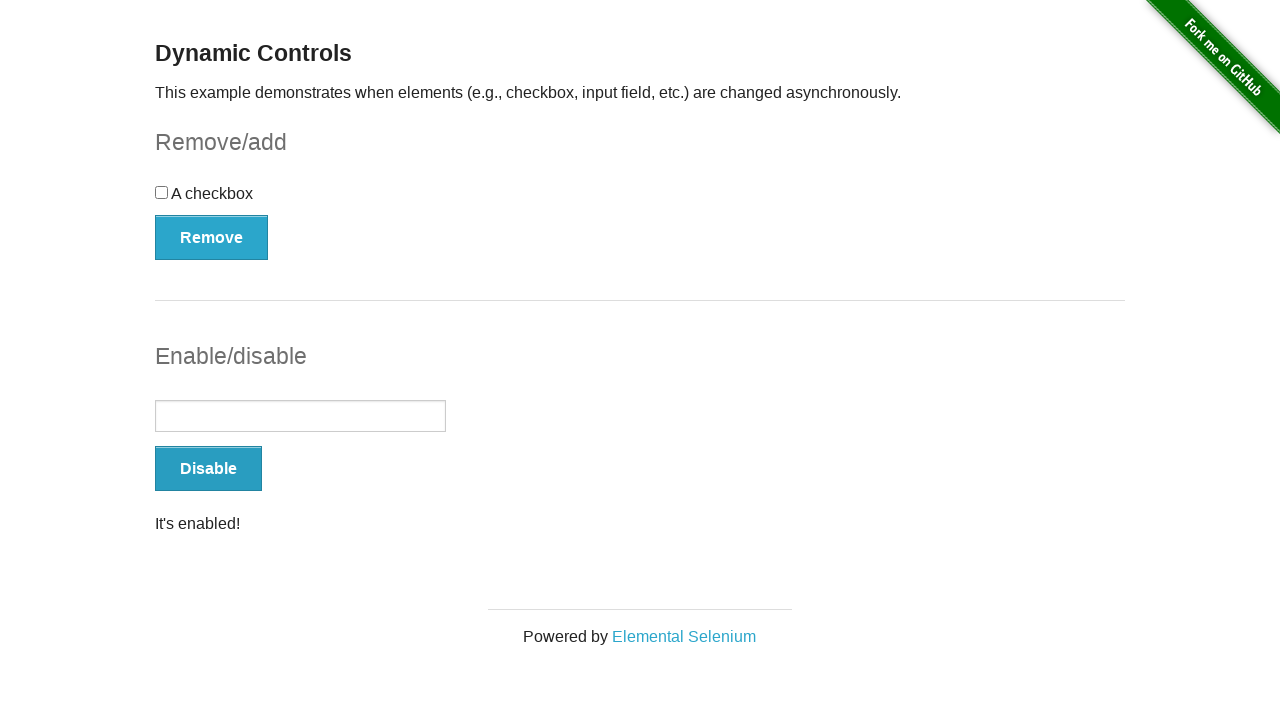

Success message 'It's enabled!' appeared
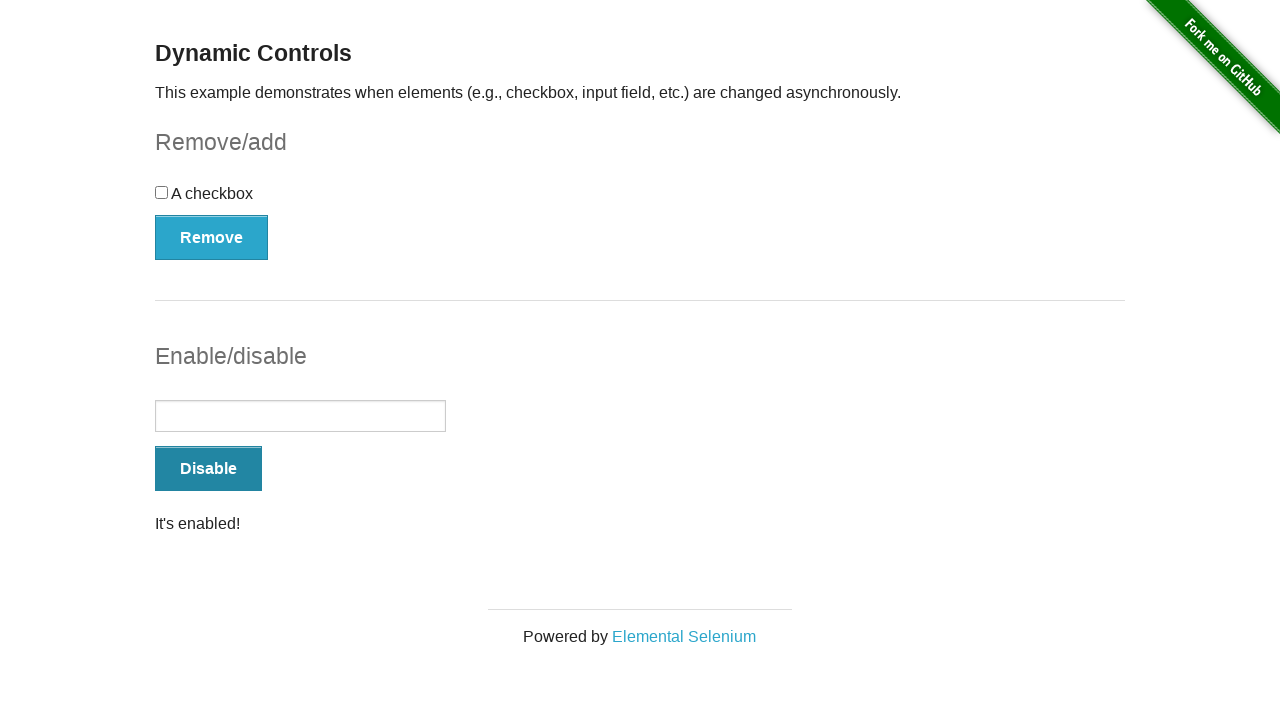

Verified textbox is now enabled
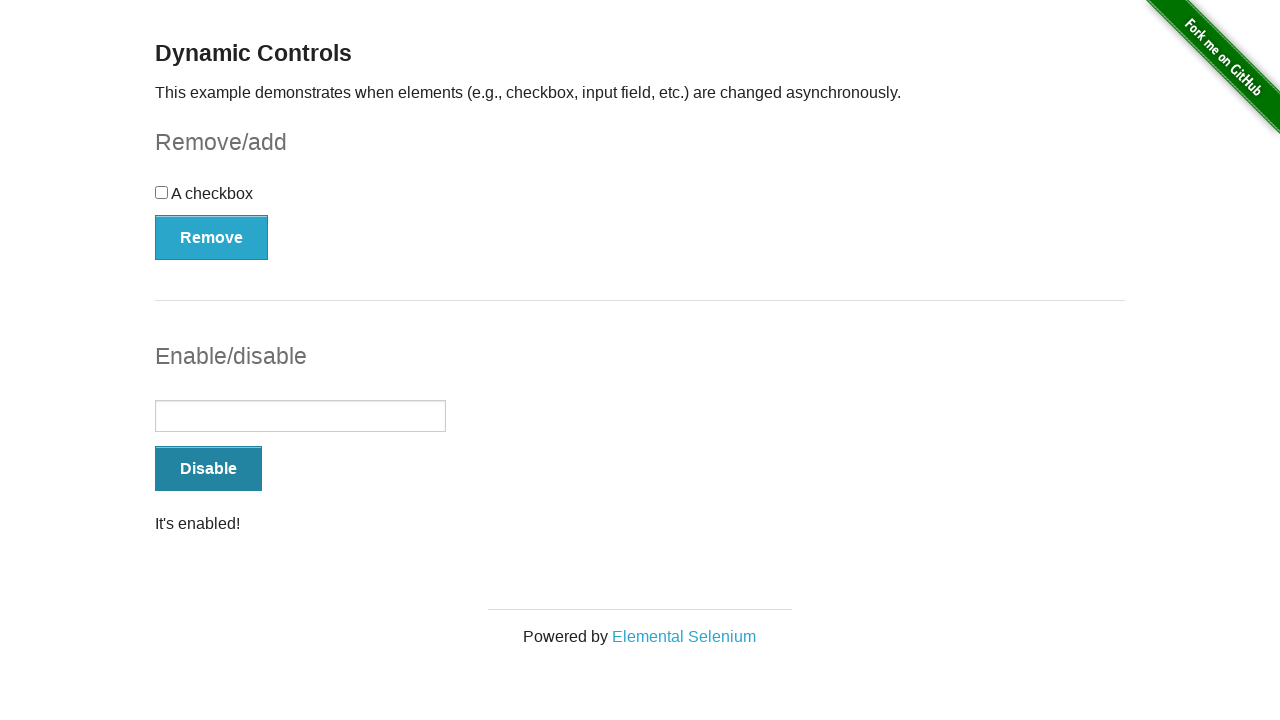

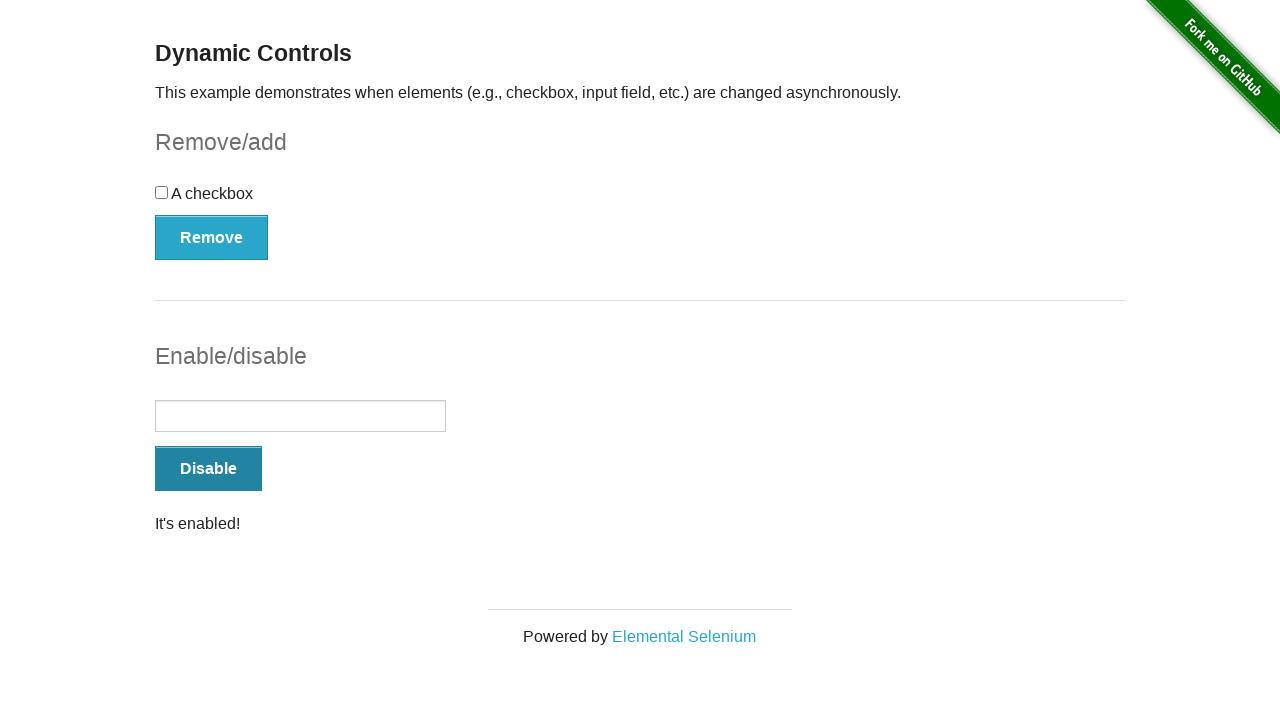